Tests tooltip functionality on jQuery UI demo page by switching to iframe and interacting with an input field that has a tooltip

Starting URL: https://jqueryui.com/tooltip/

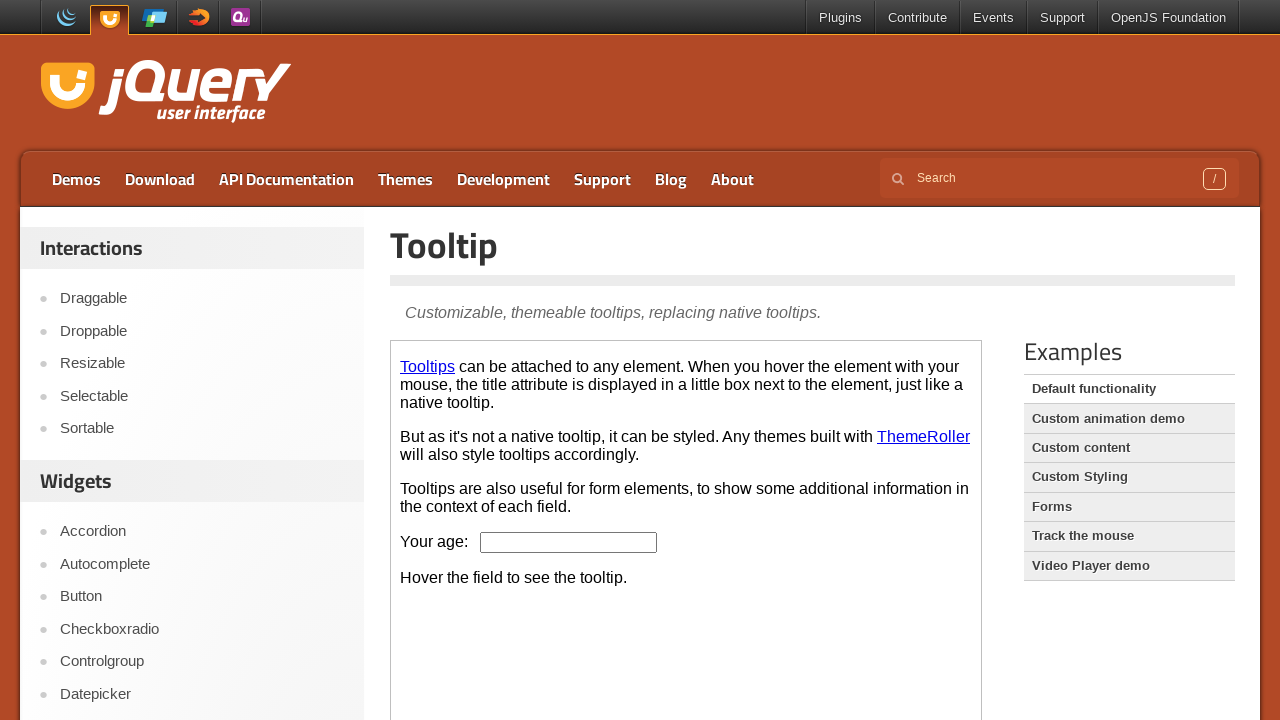

Located the demo iframe for tooltip functionality
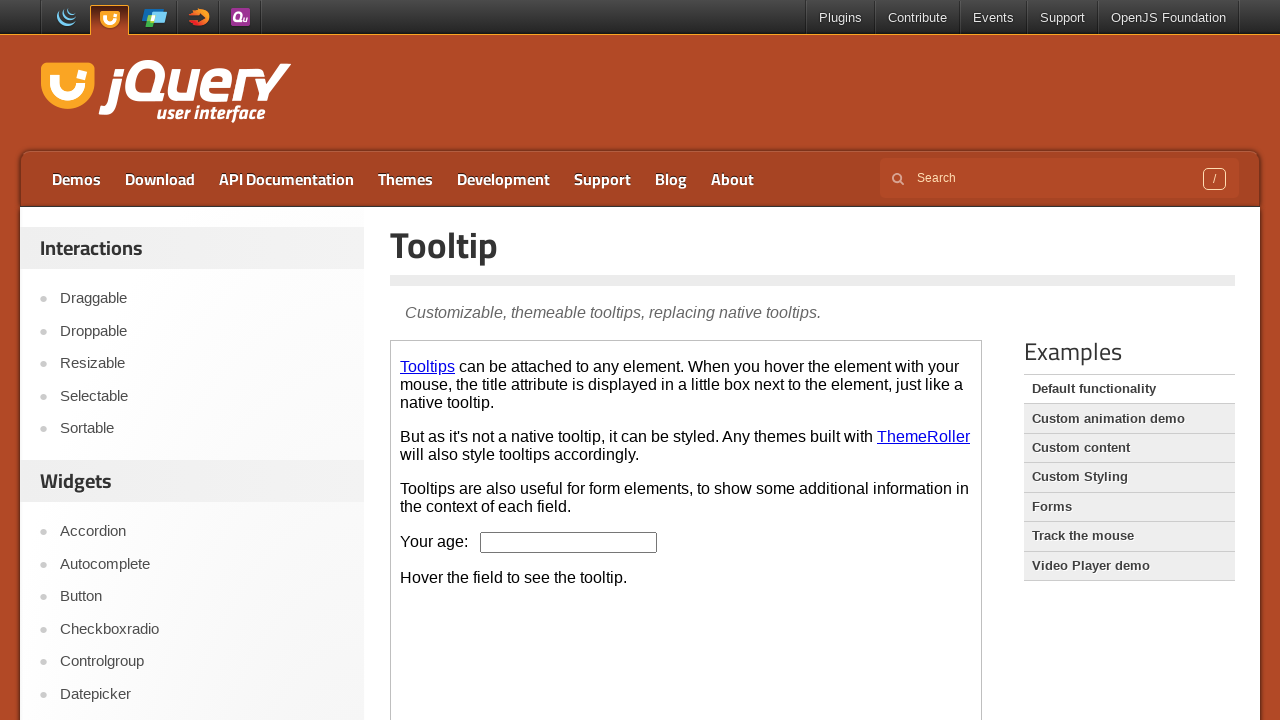

Hovered over the age input field to trigger tooltip at (569, 542) on iframe.demo-frame >> nth=0 >> internal:control=enter-frame >> input#age
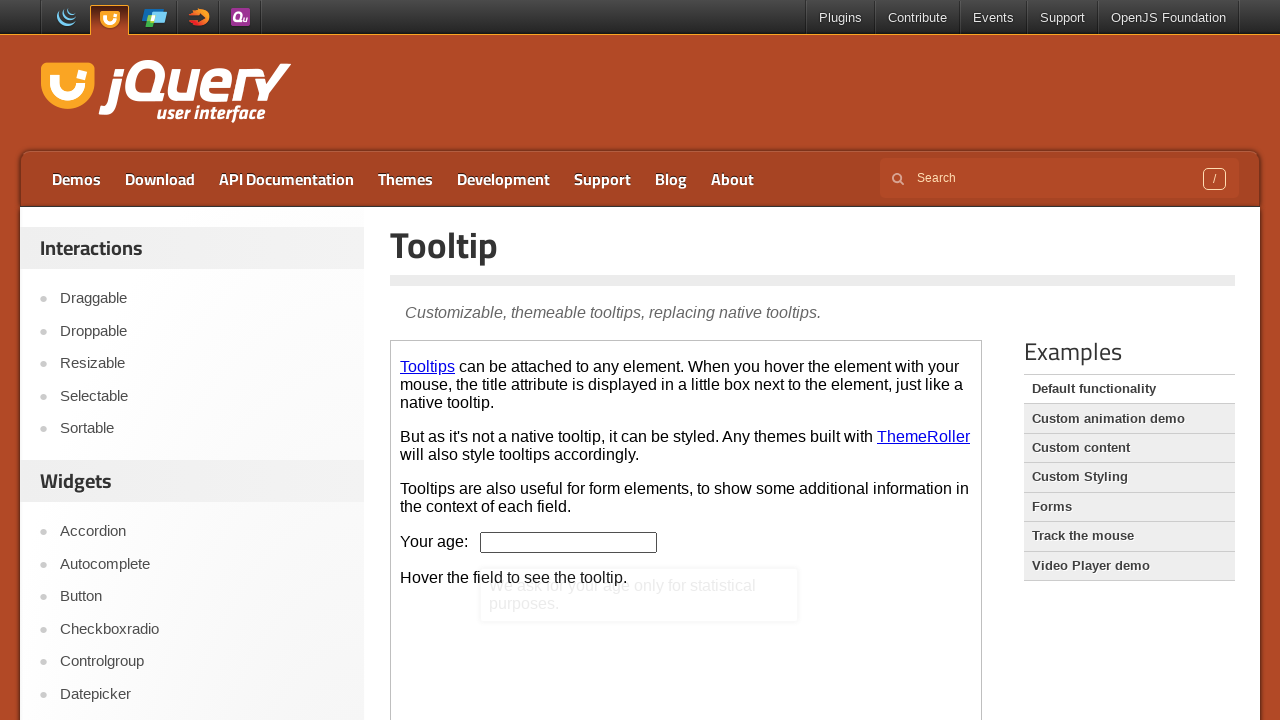

Verified age input field is visible
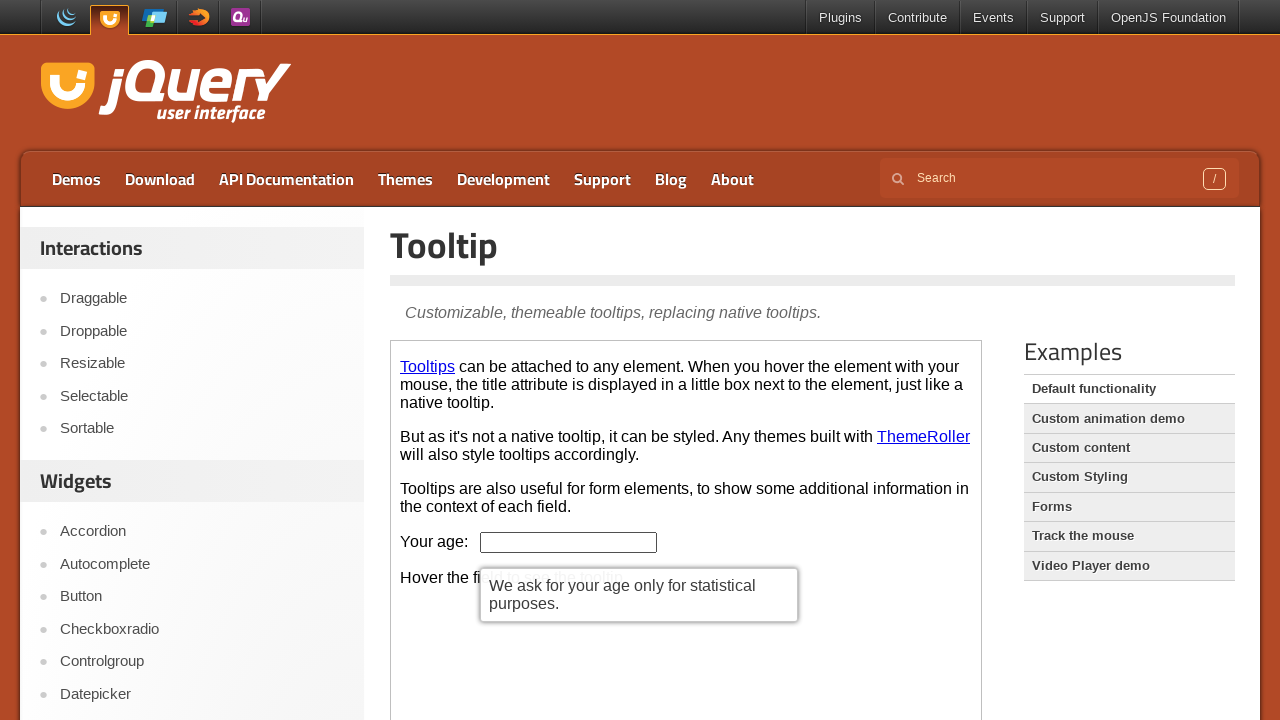

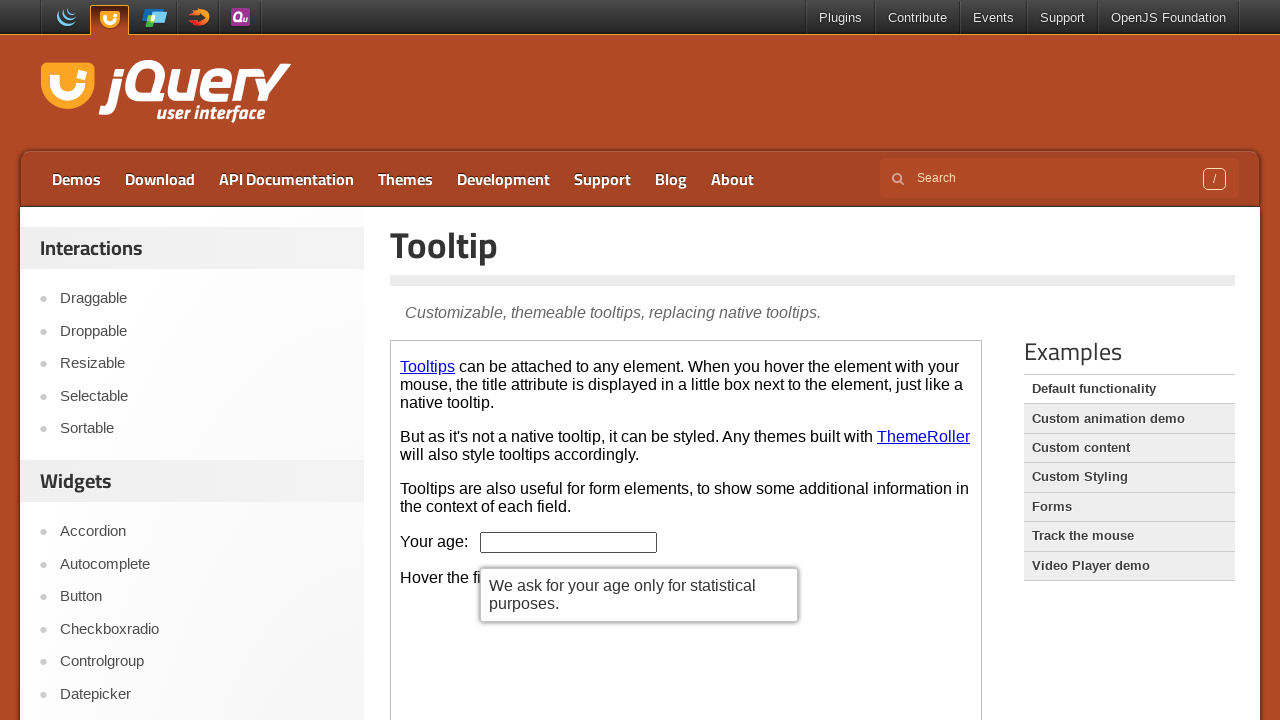